Tests static dropdown selection functionality by selecting options using different methods - by index, by visible text, and by value

Starting URL: https://rahulshettyacademy.com/dropdownsPractise/

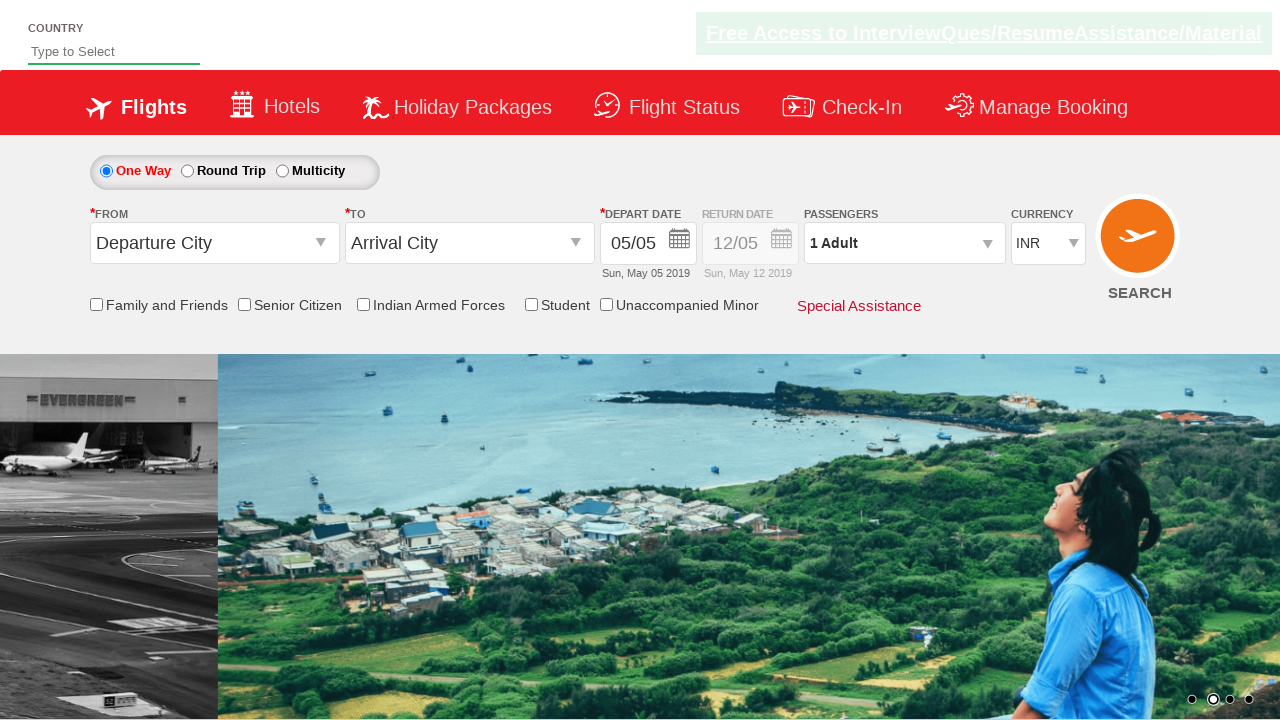

Navigated to dropdown practice page
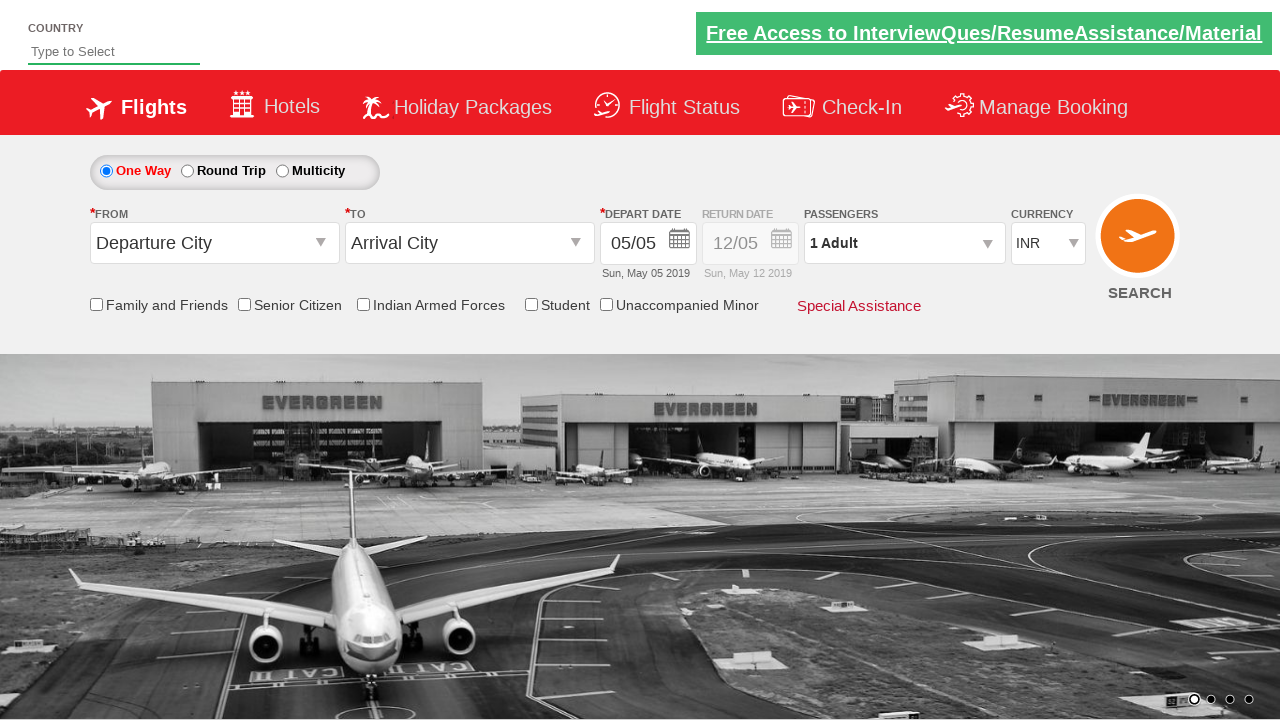

Located currency dropdown element
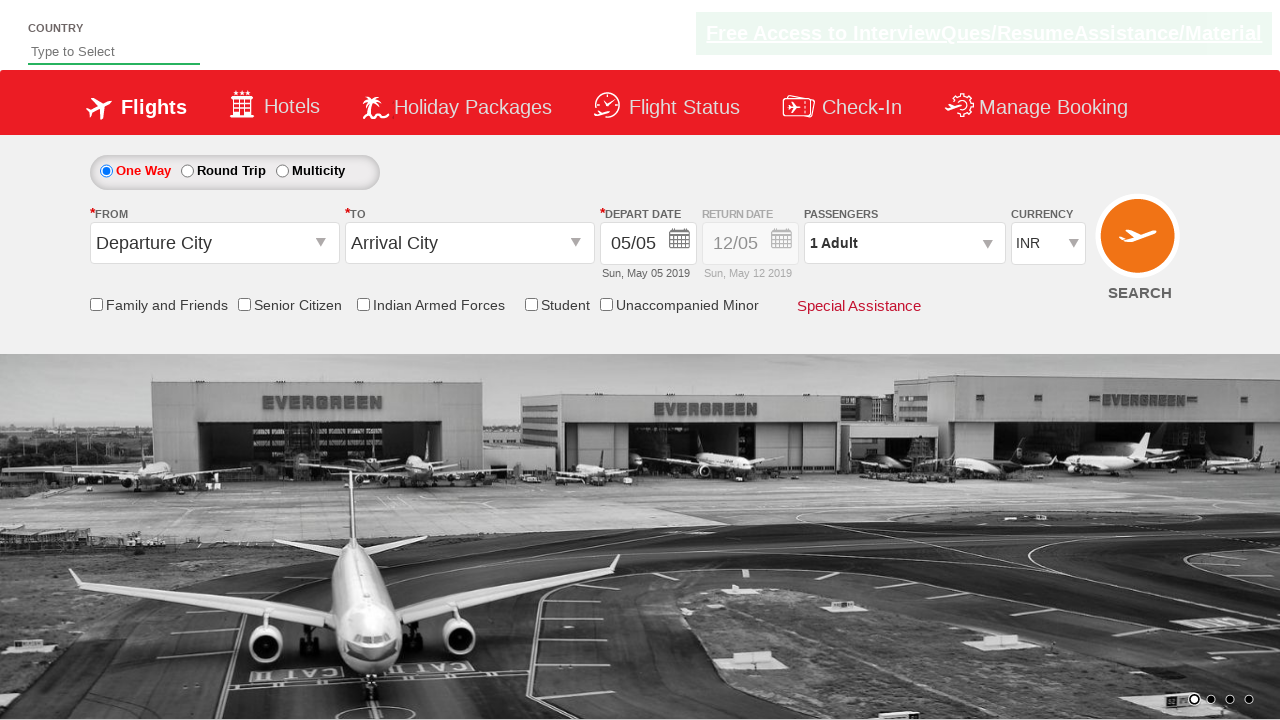

Selected dropdown option by index 3 (4th option) on #ctl00_mainContent_DropDownListCurrency
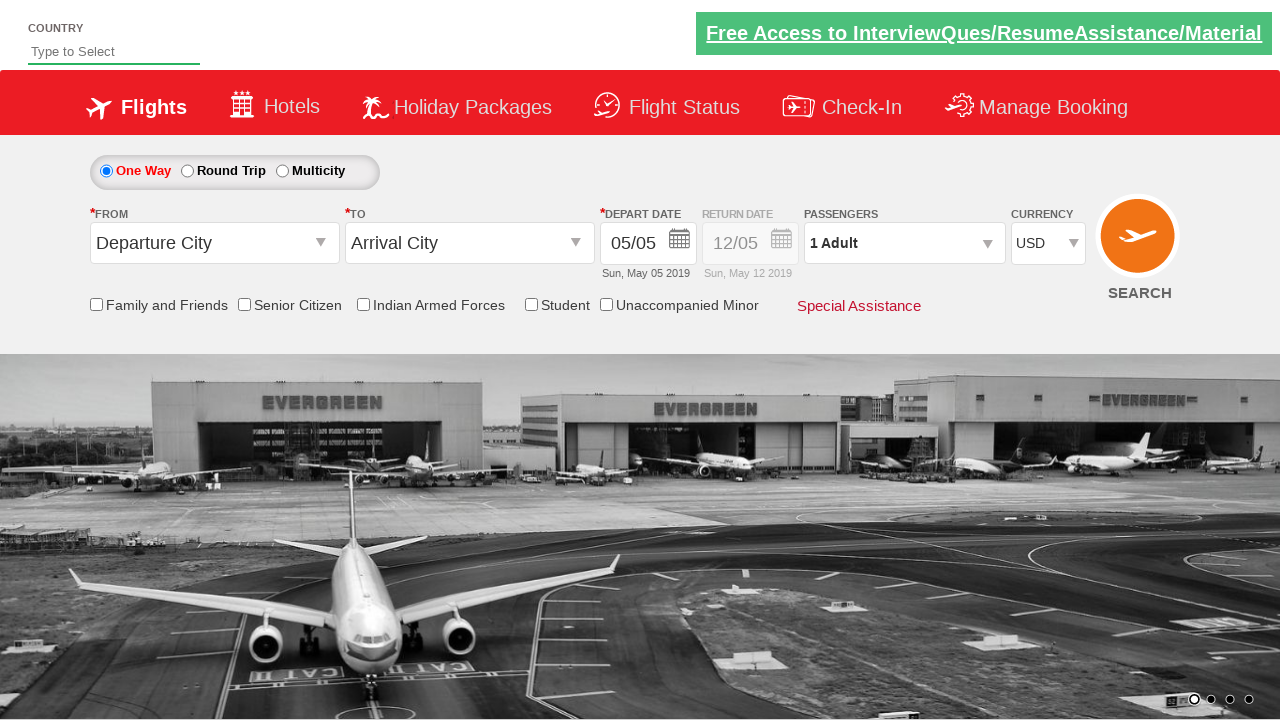

Selected dropdown option by visible text 'AED' on #ctl00_mainContent_DropDownListCurrency
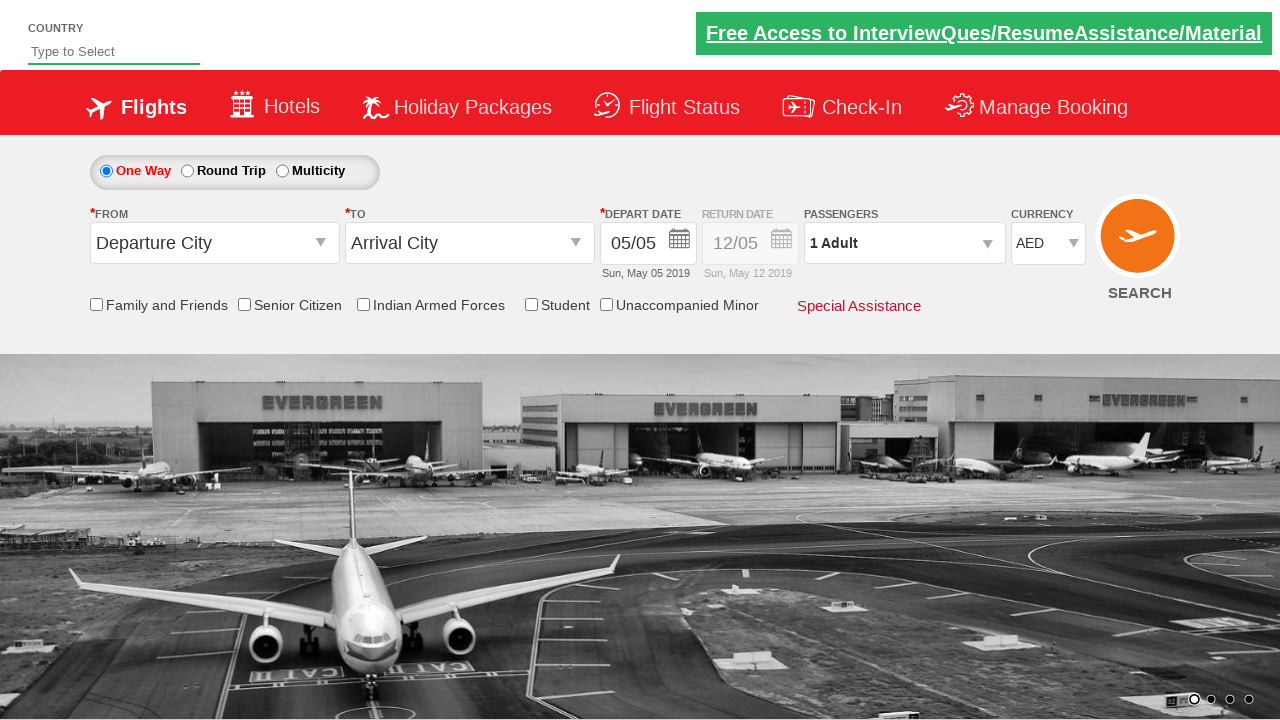

Selected dropdown option by value 'INR' on #ctl00_mainContent_DropDownListCurrency
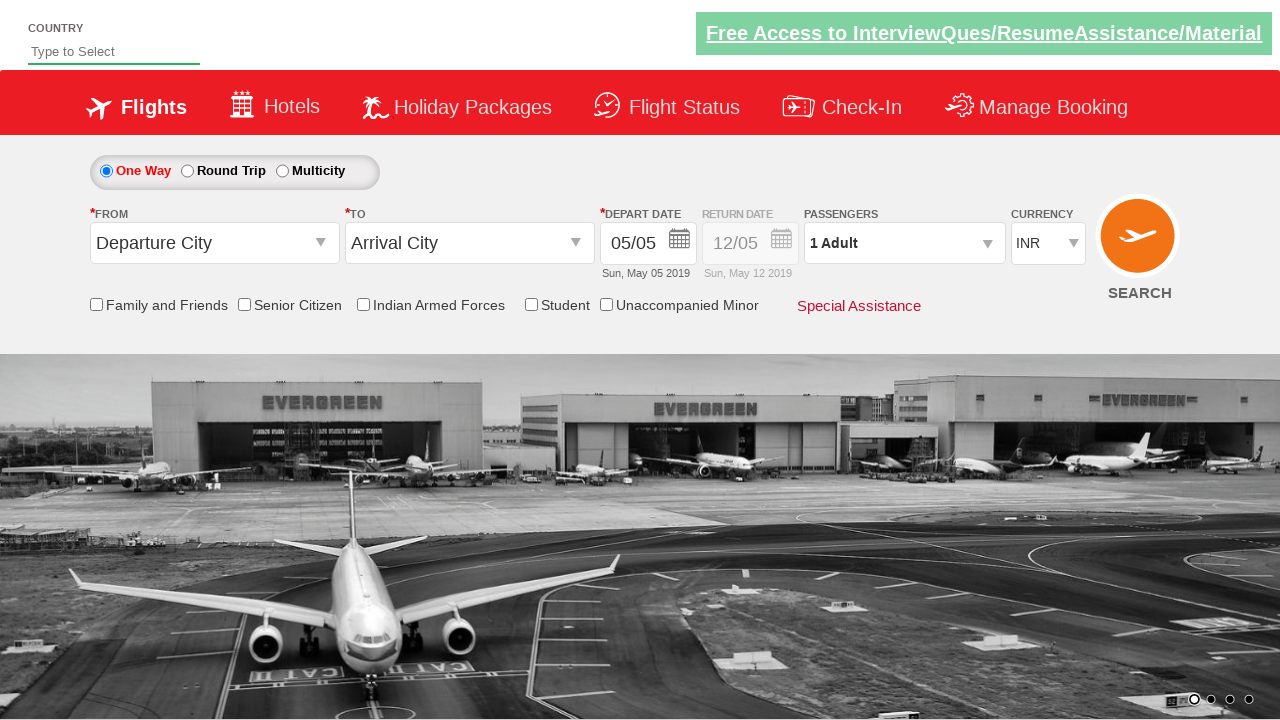

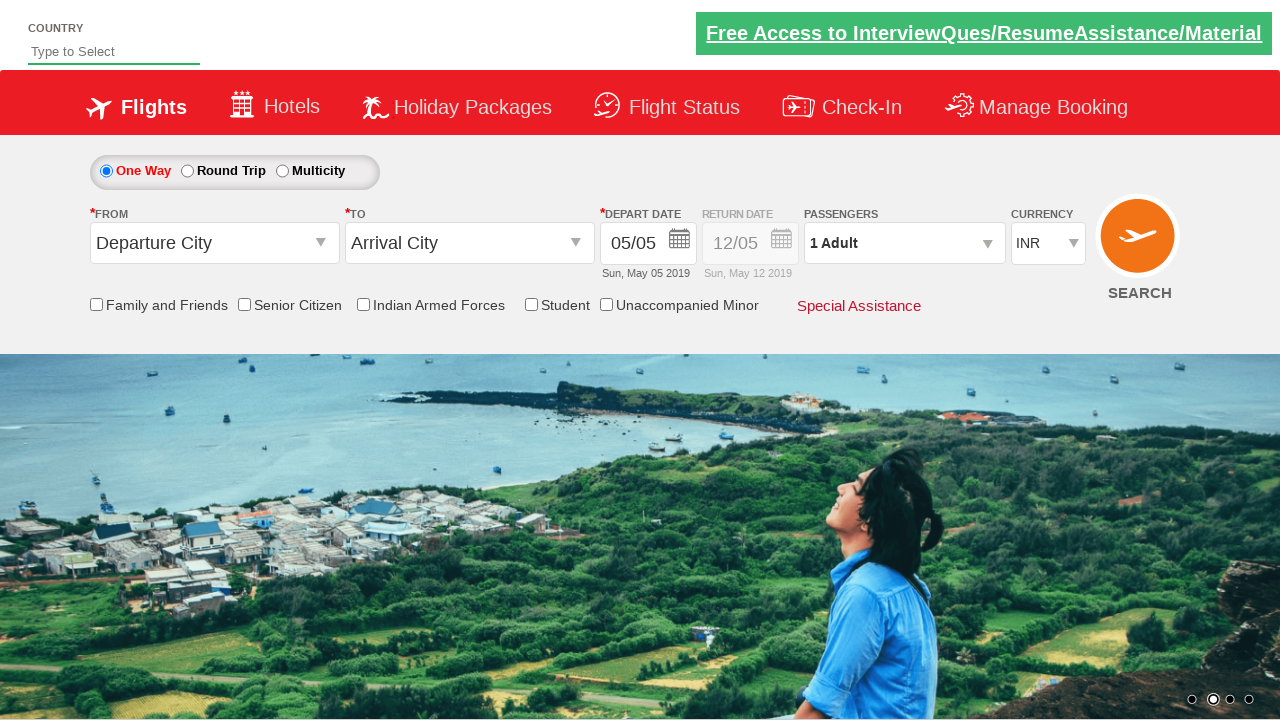